Tests JavaScript alert handling by clicking a button that triggers an alert, accepting the alert, and verifying the result text is displayed correctly

Starting URL: http://practice.cydeo.com/javascript_alerts

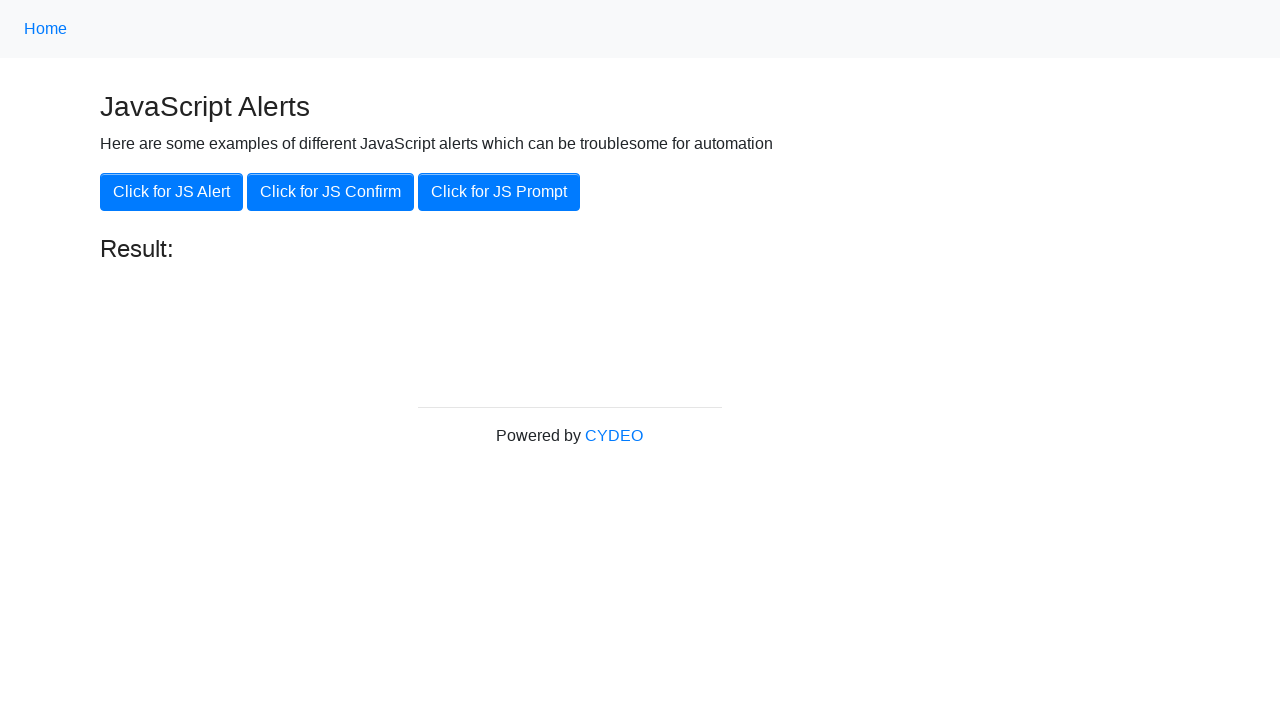

Clicked the 'Click for JS Alert' button at (172, 192) on xpath=//button[.='Click for JS Alert']
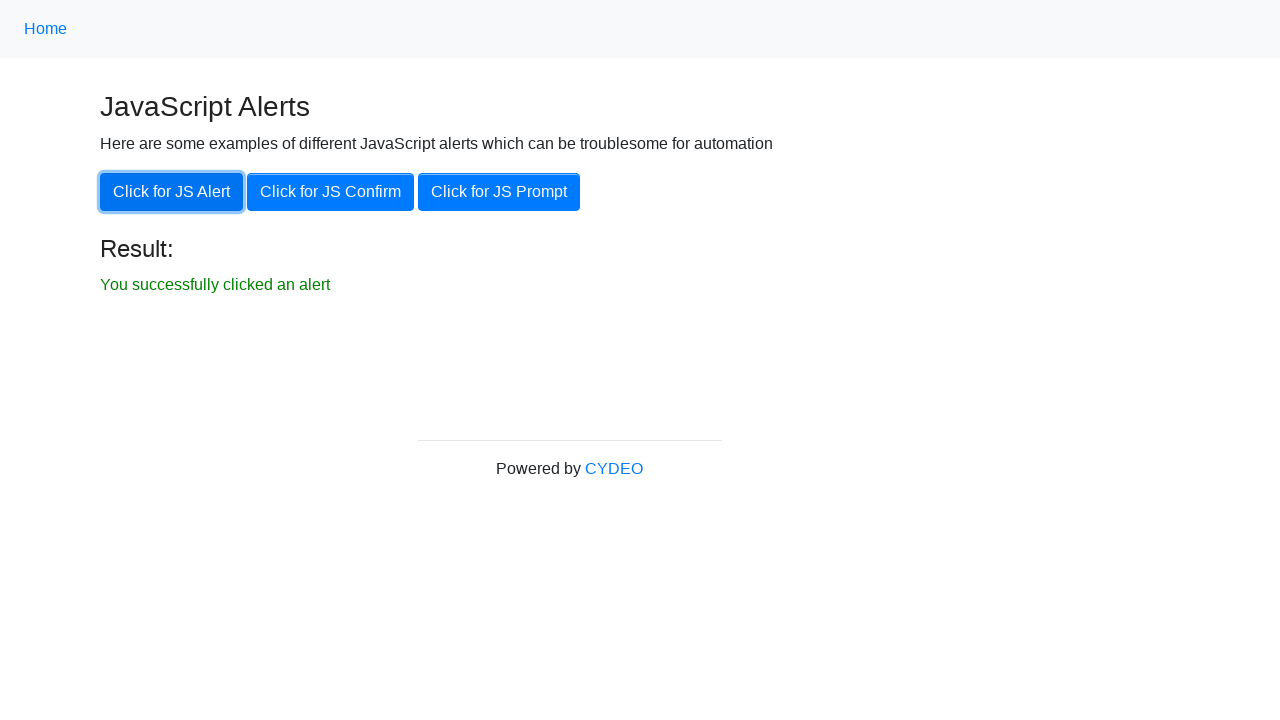

Set up dialog handler to accept JavaScript alerts
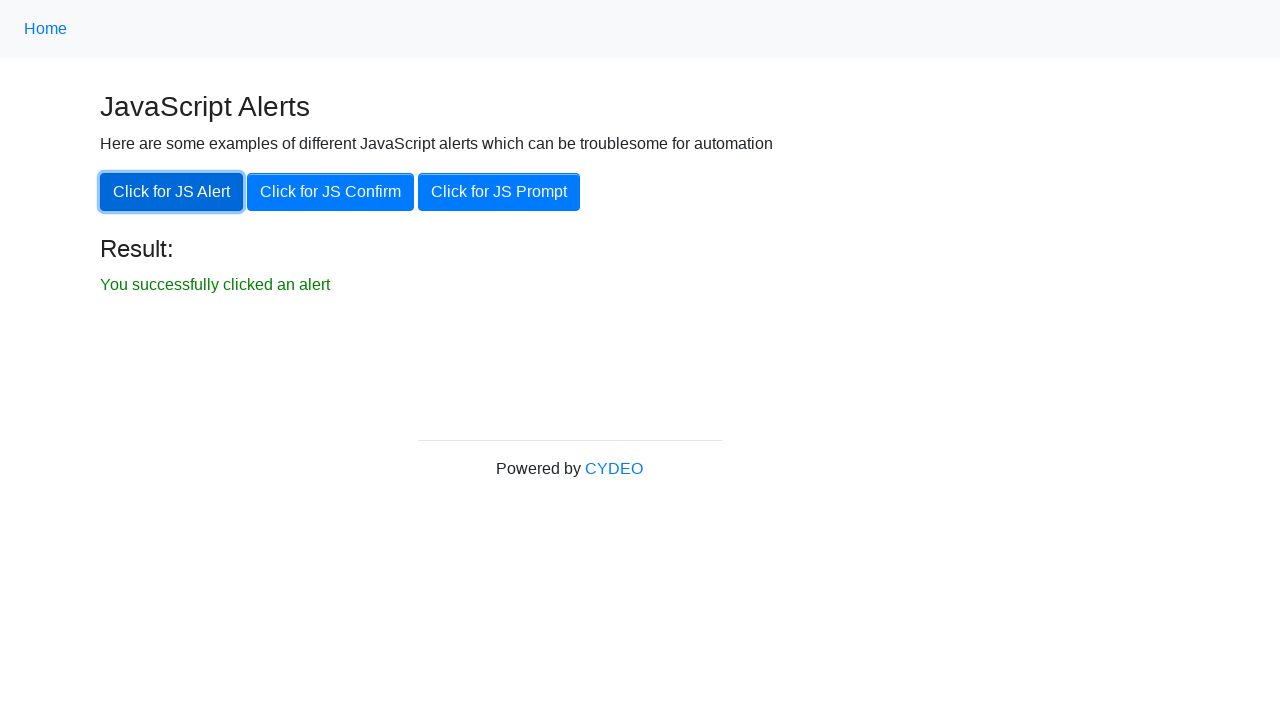

Result element became visible after alert acceptance
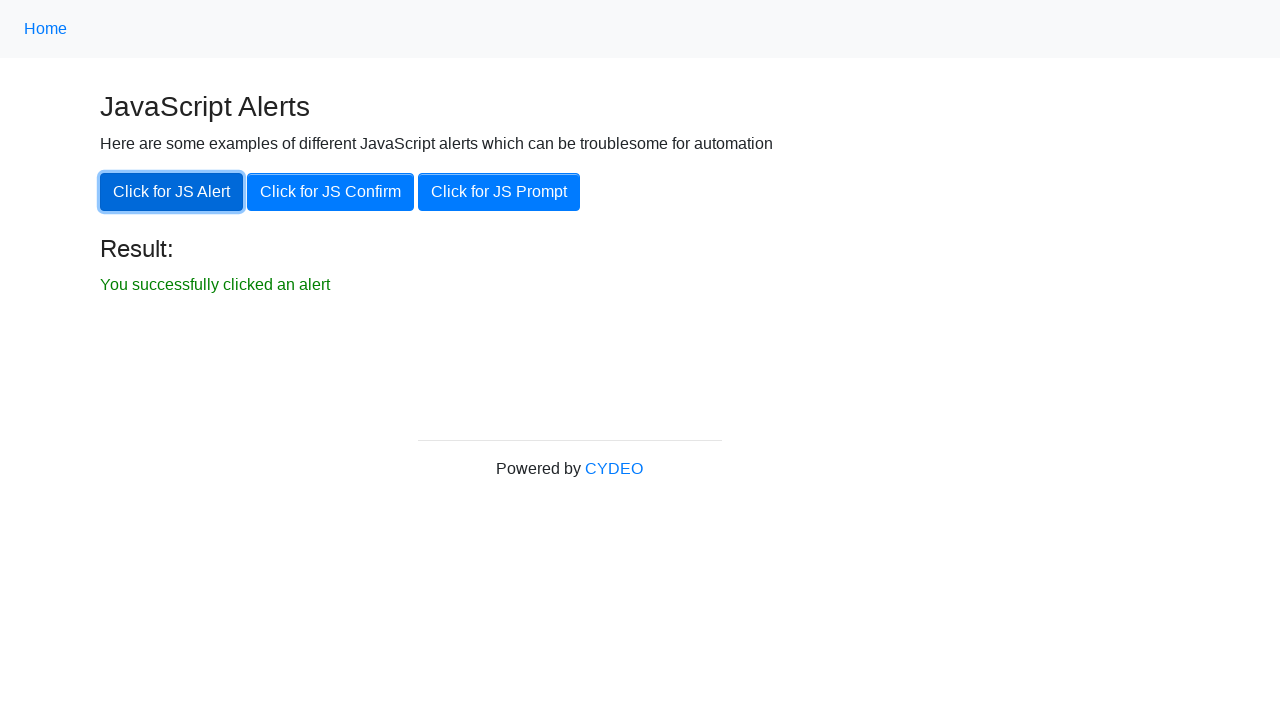

Verified result text matches expected message 'You successfully clicked an alert'
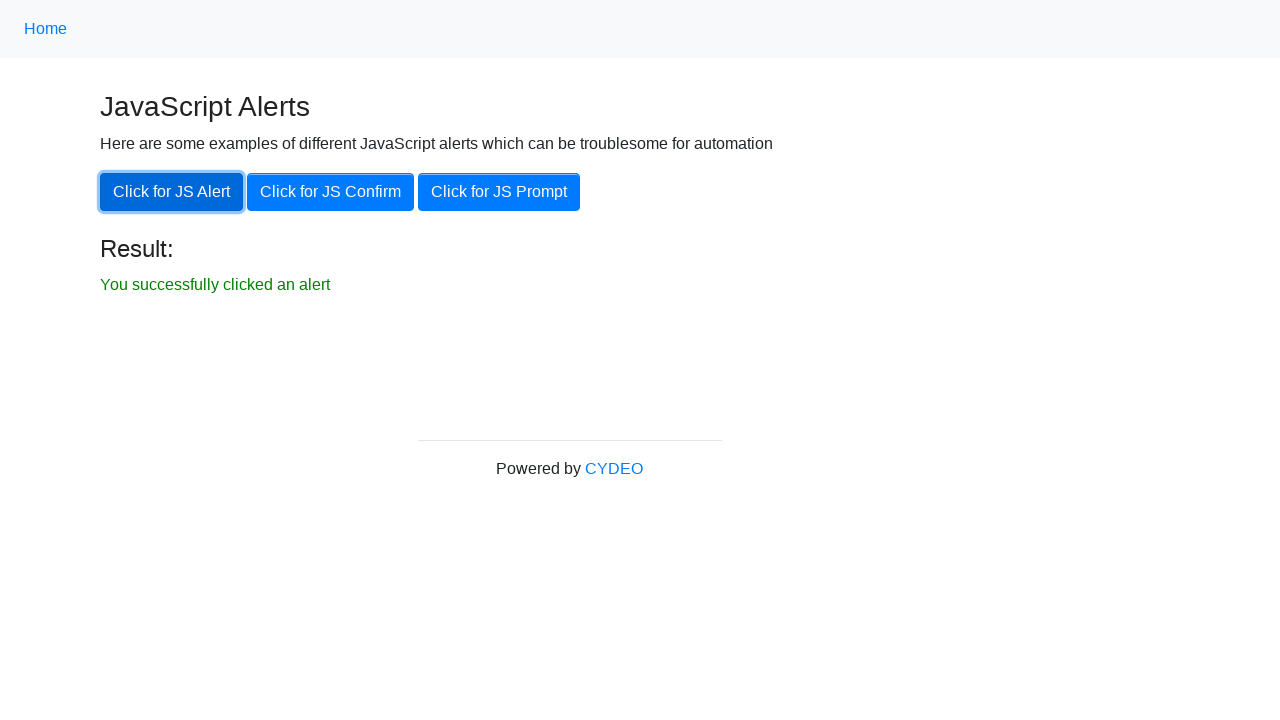

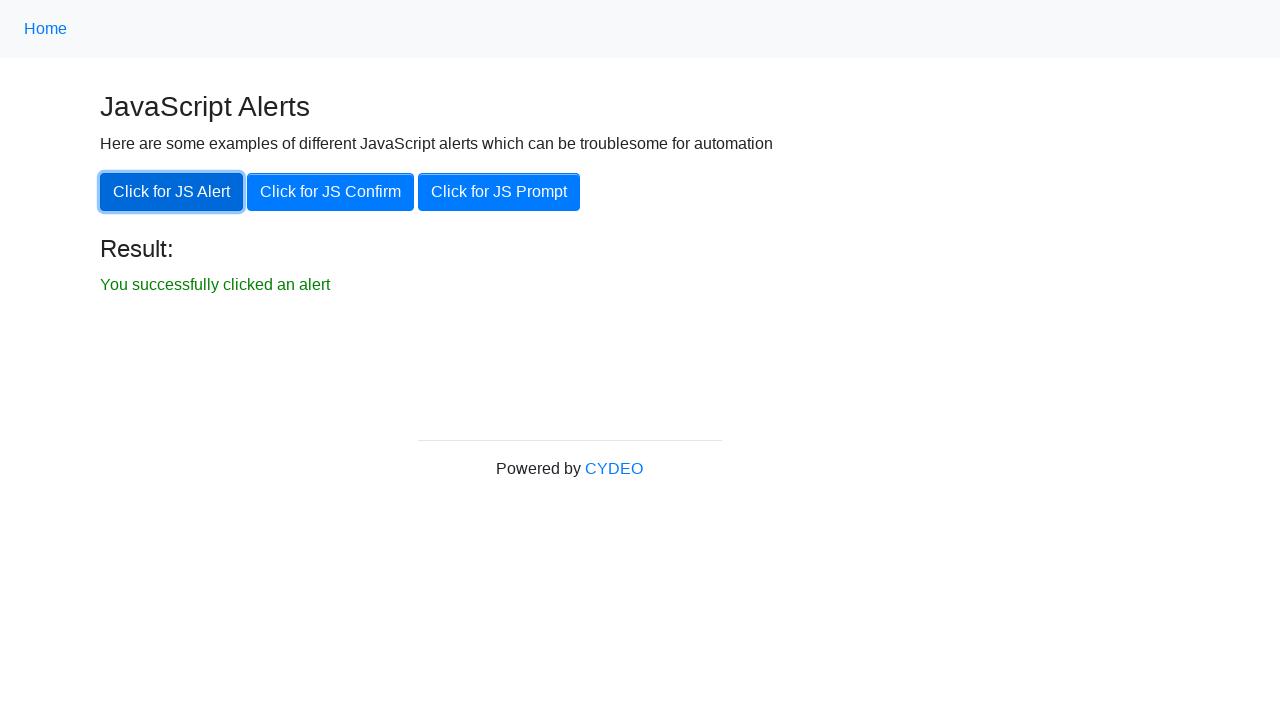